Tests user registration functionality by navigating to registration form, filling in personal details (name, email, phone, password) and submitting the form

Starting URL: https://realno.rs/

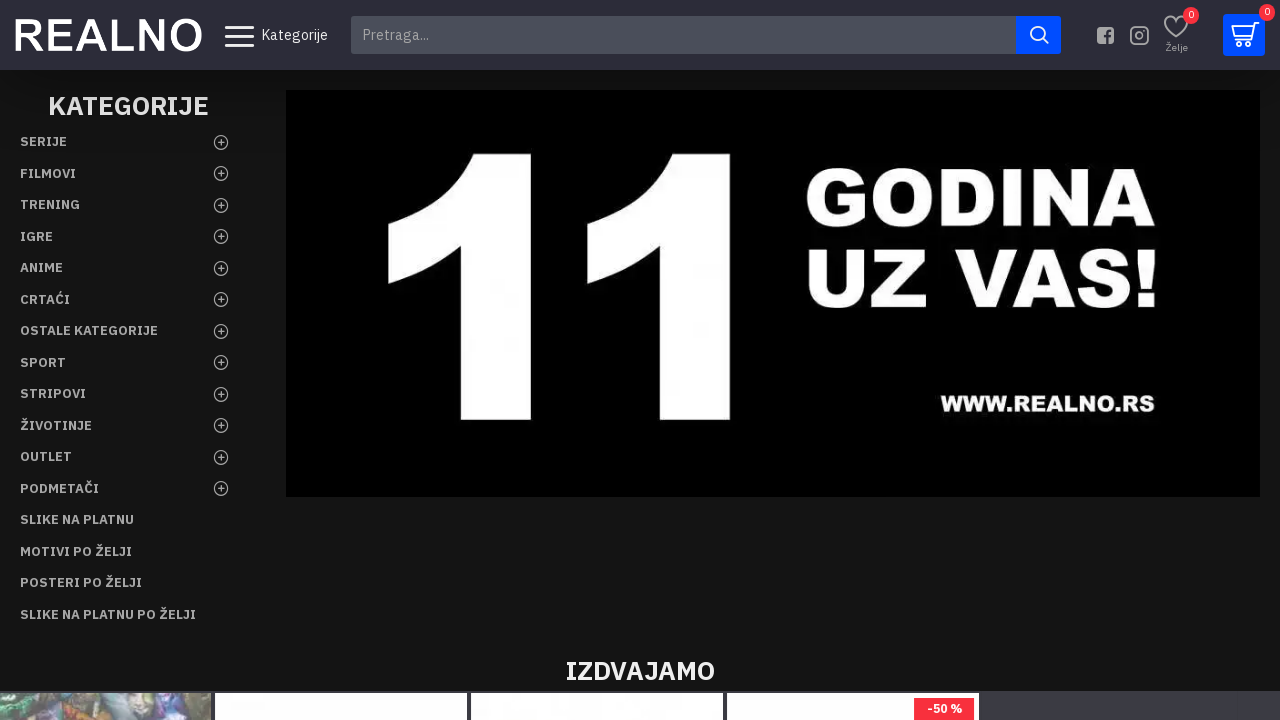

Scrolled down the page to view registration options
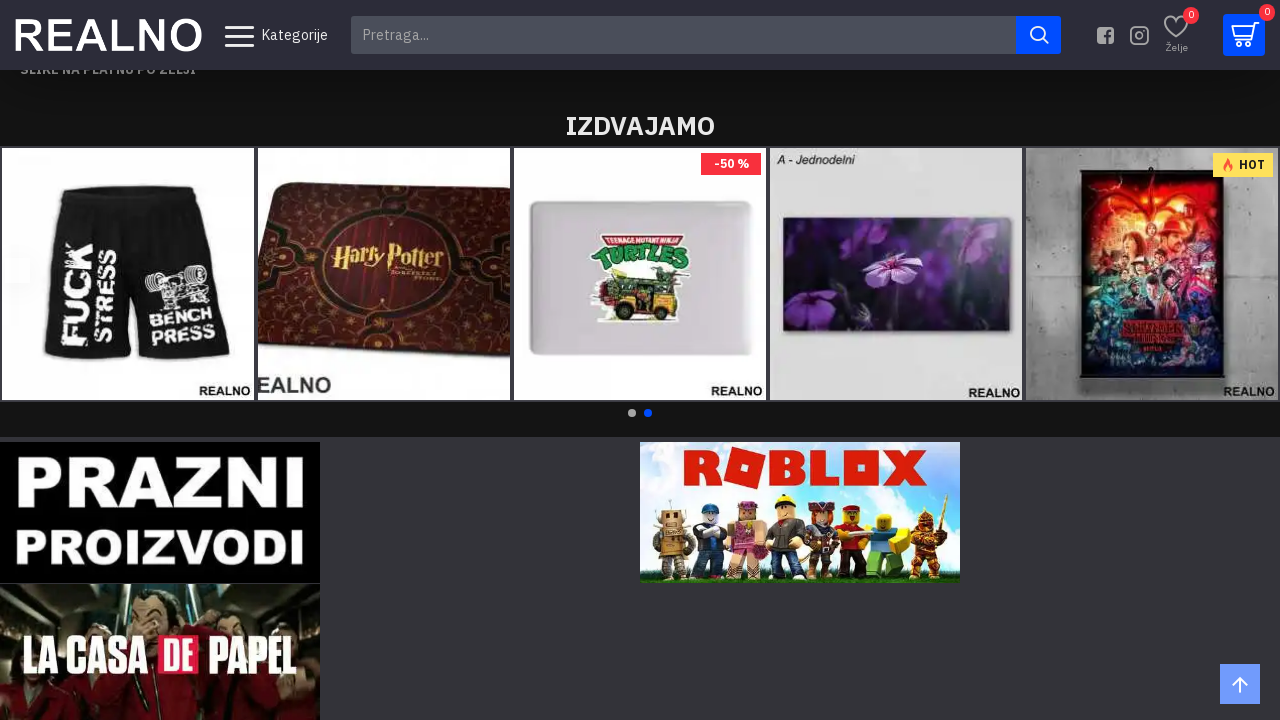

Clicked on first menu link at (969, 361) on .links-menu-76 .links-menu-item-1 .links-text
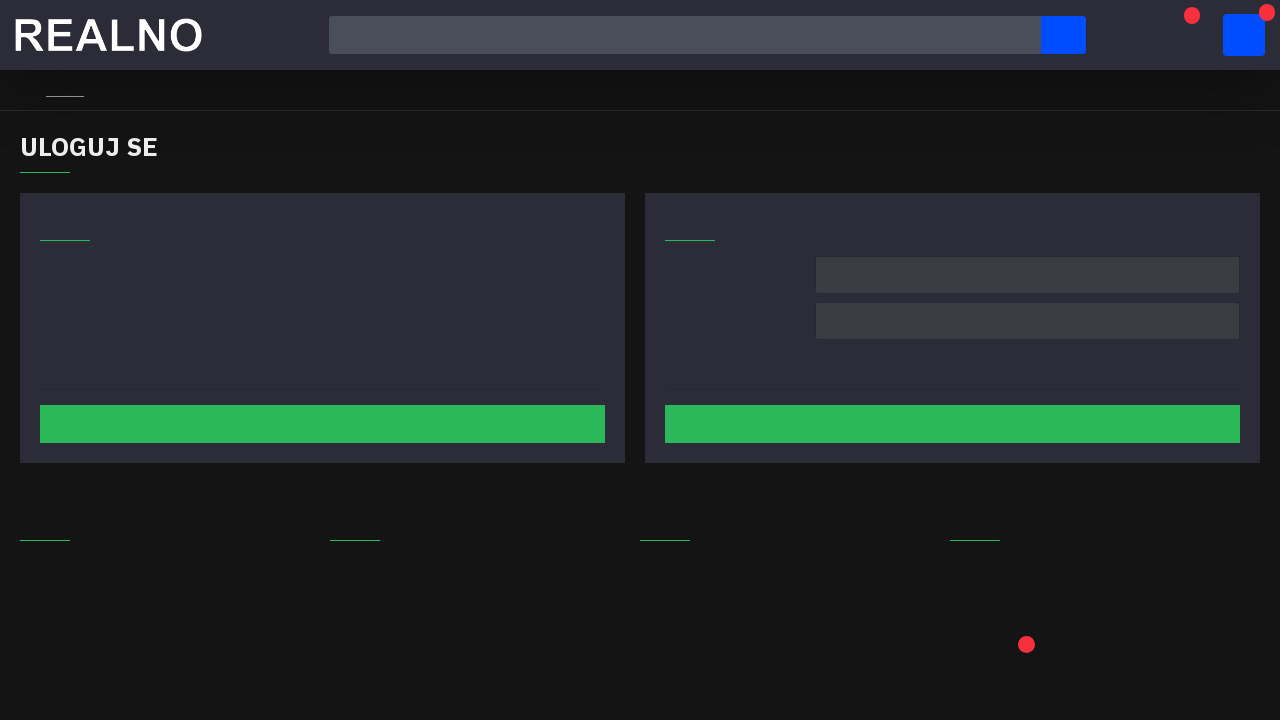

Clicked on registration button to open registration form at (323, 424) on .buttons:nth-child(4) .btn
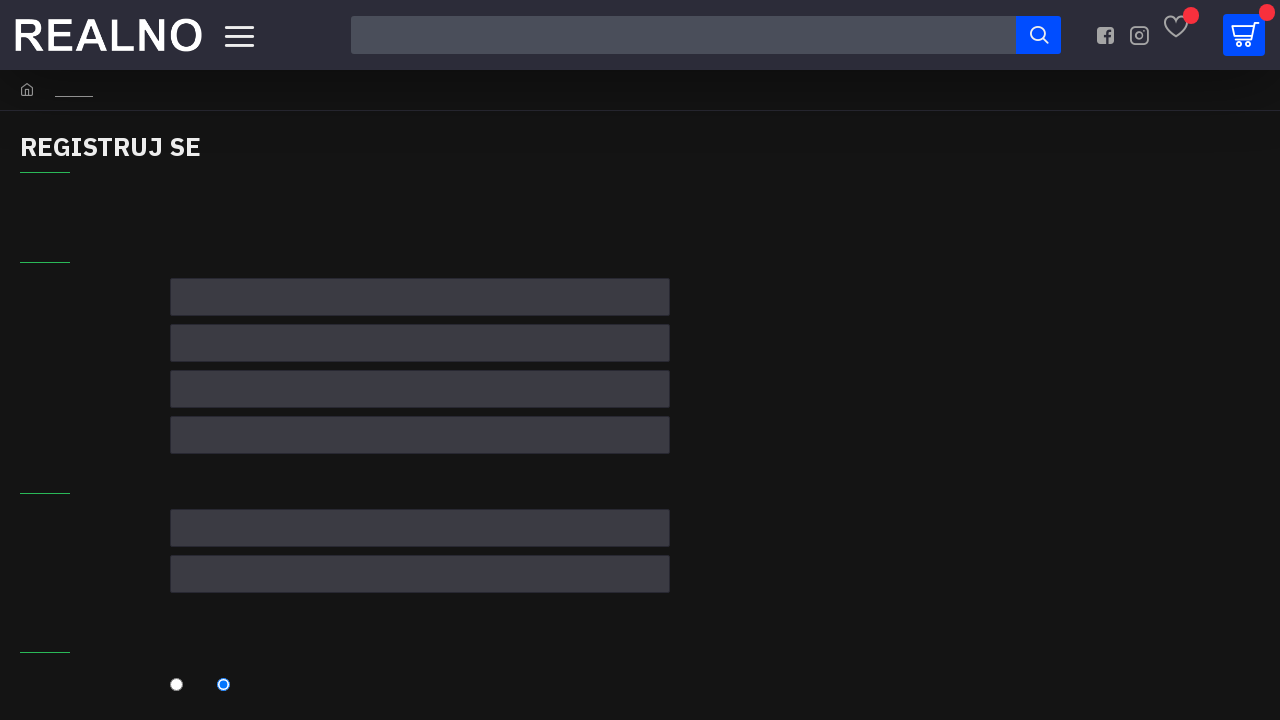

Clicked on first name input field at (420, 297) on #input-firstname
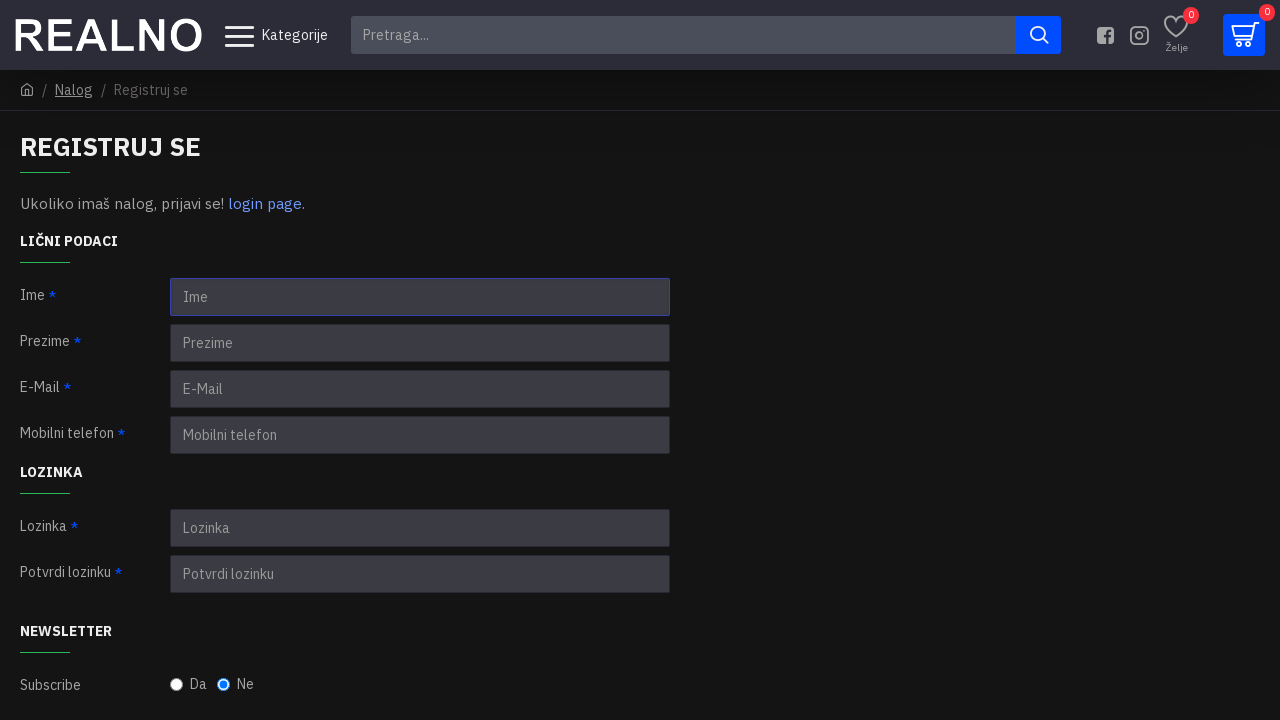

Filled first name field with 'Dragoljub' on #input-firstname
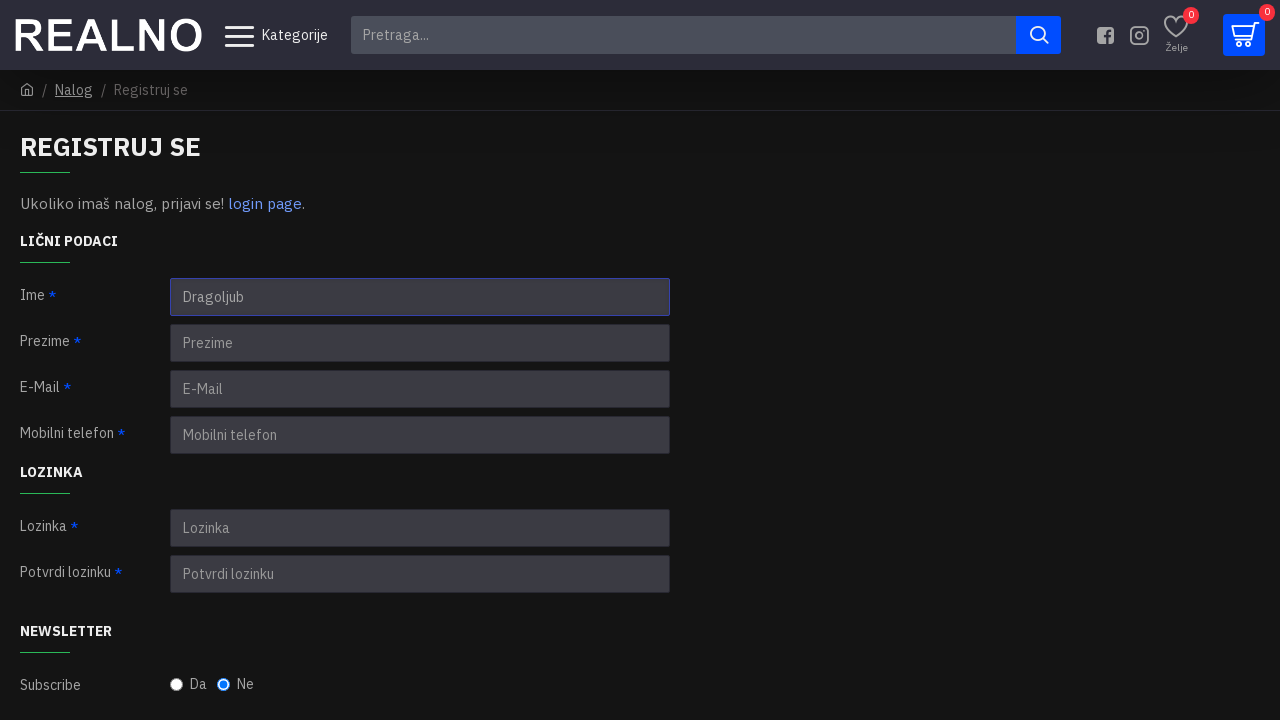

Clicked on last name input field at (420, 343) on #input-lastname
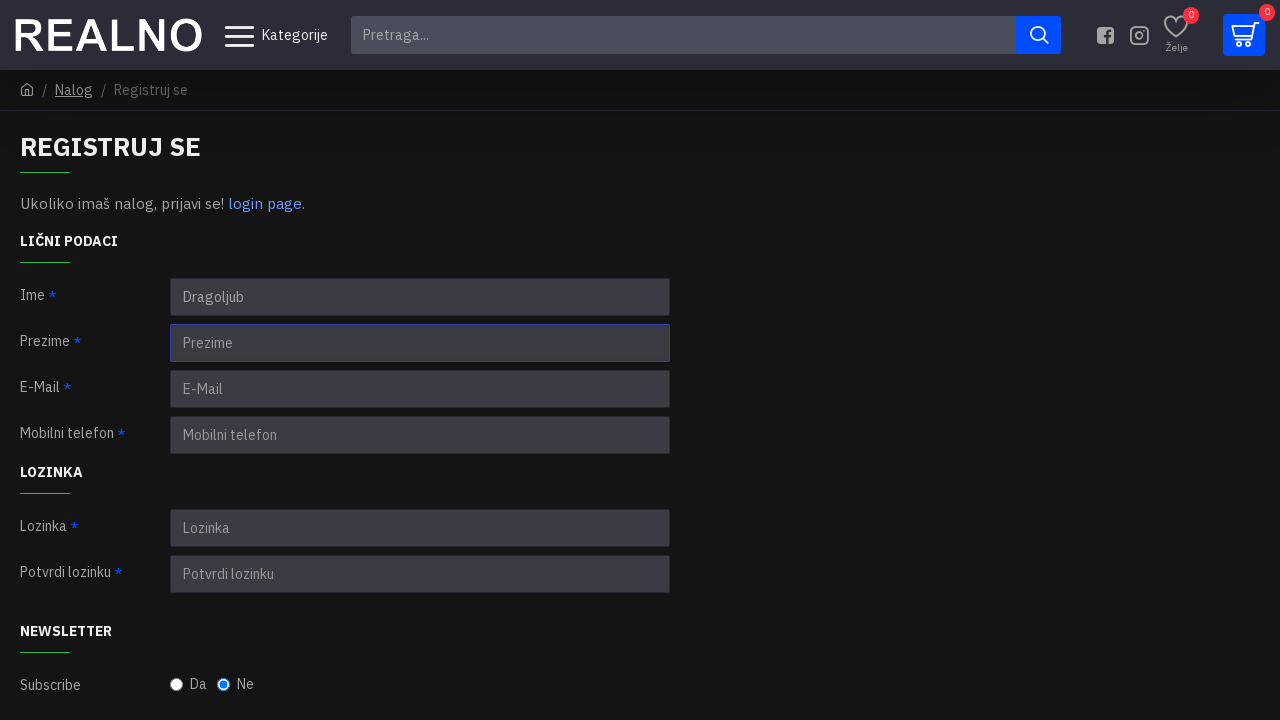

Filled last name field with 'Drazovic' on #input-lastname
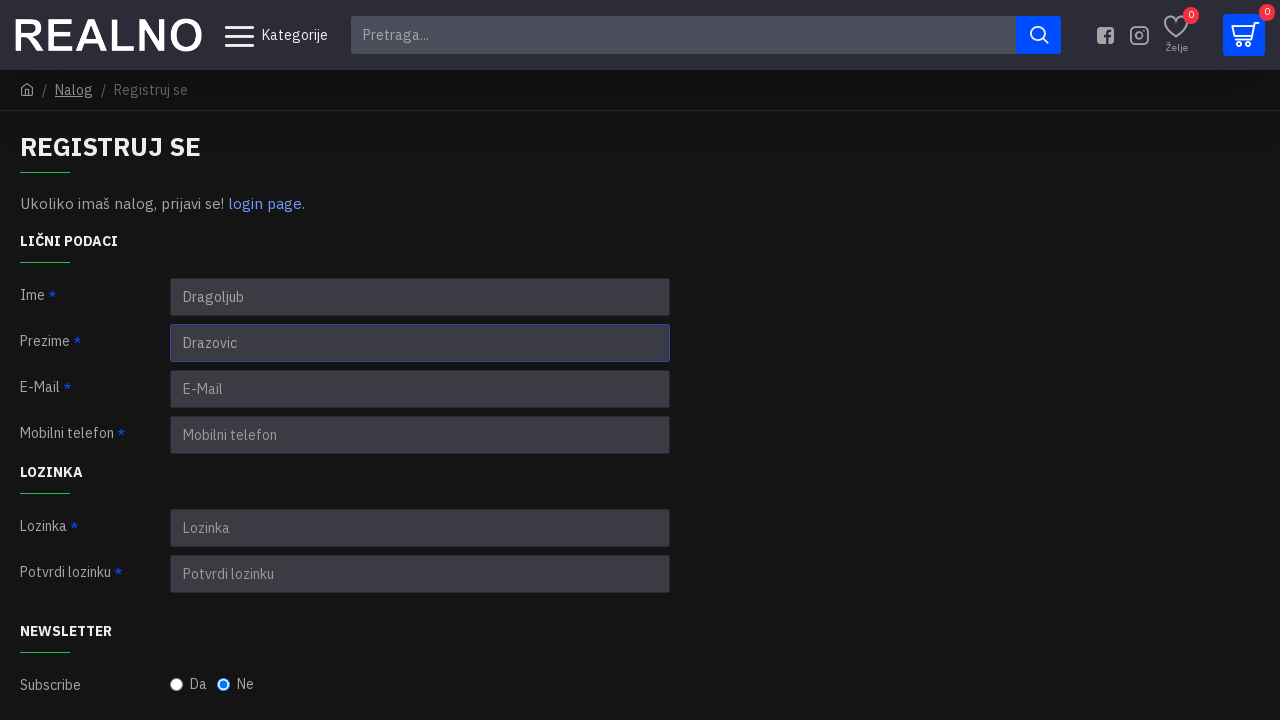

Clicked on email input field at (420, 389) on #input-email
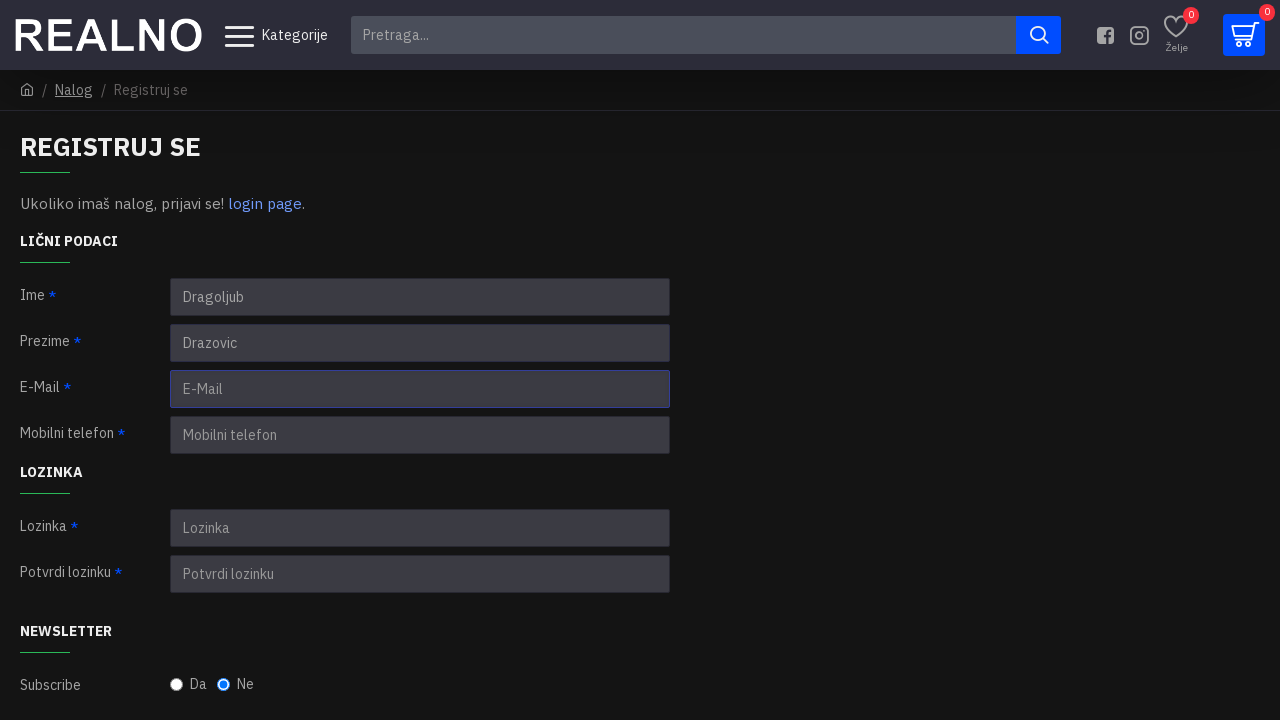

Filled email field with 'testuser456@example.com' on #input-email
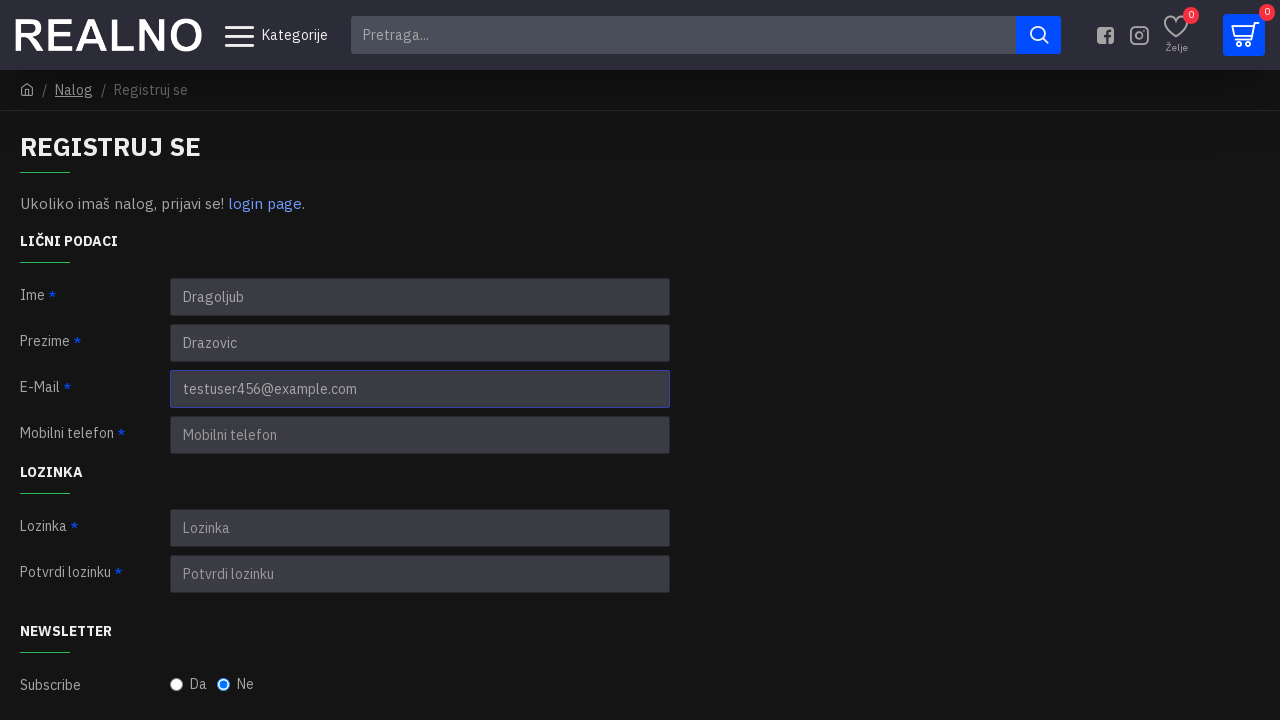

Clicked on phone number input field at (420, 435) on #input-telephone
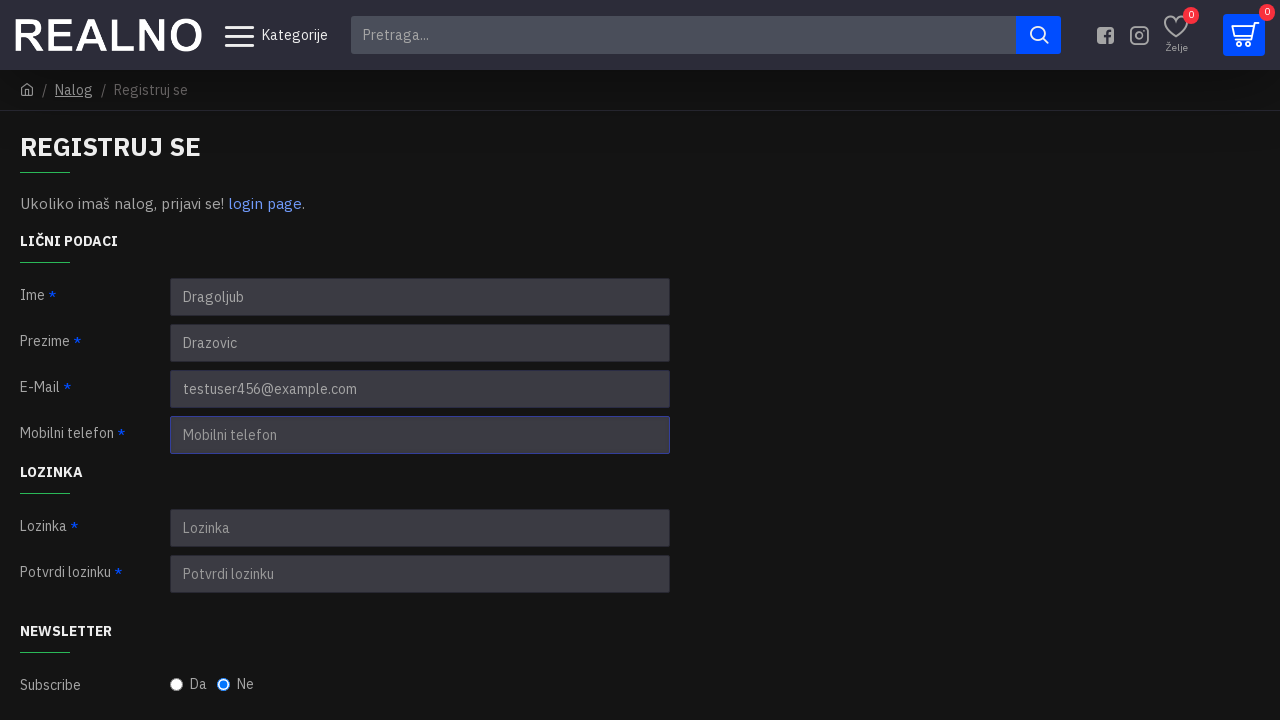

Filled phone number field with '+381612345678' on #input-telephone
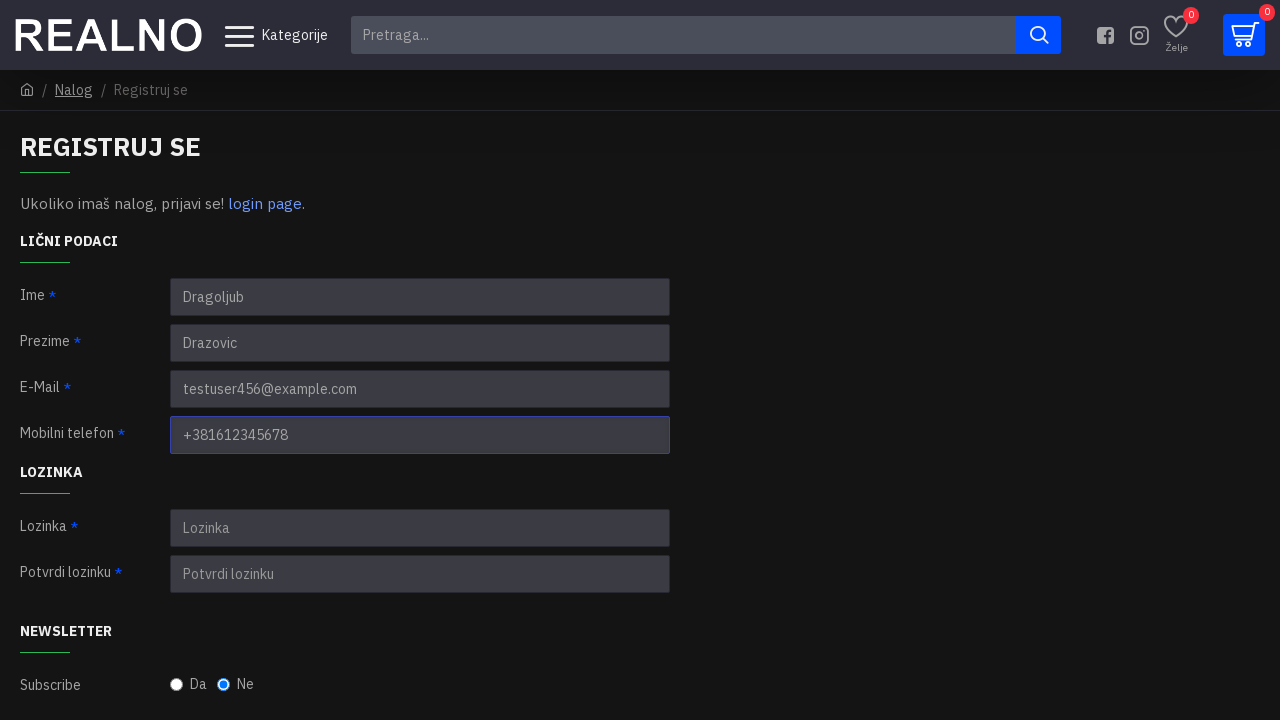

Clicked on password input field at (420, 528) on #input-password
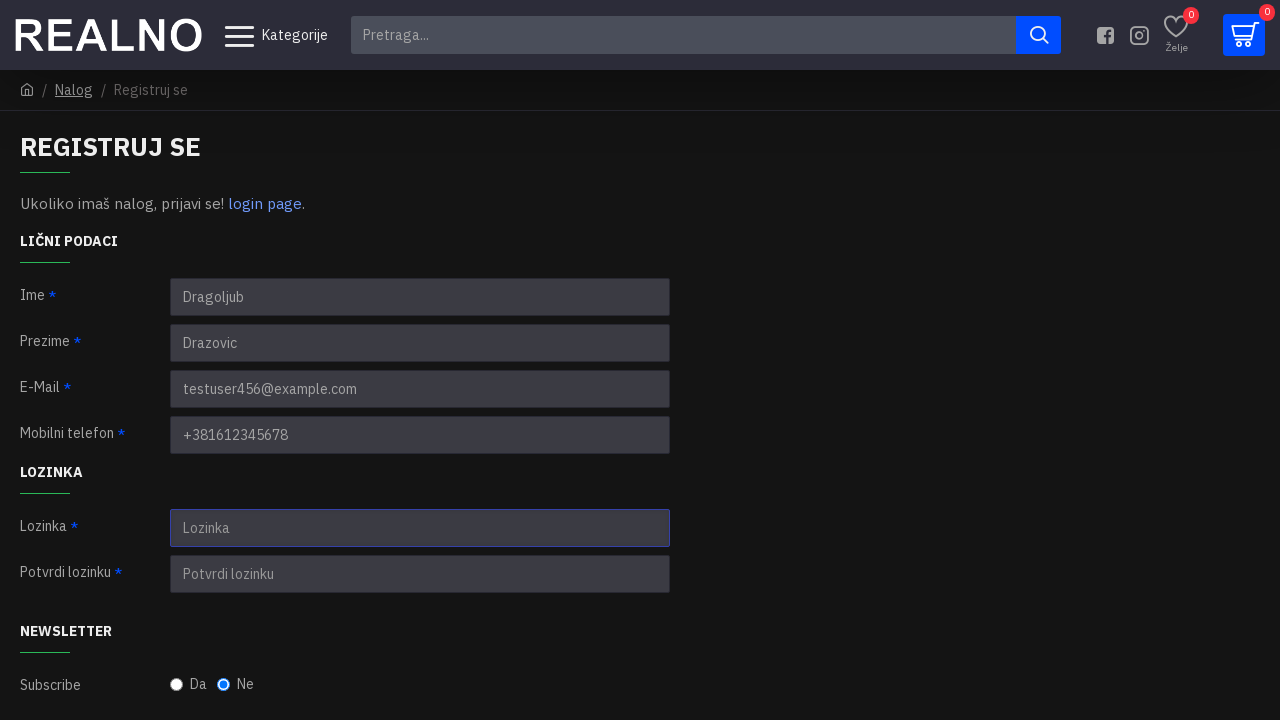

Filled password field with secure password on #input-password
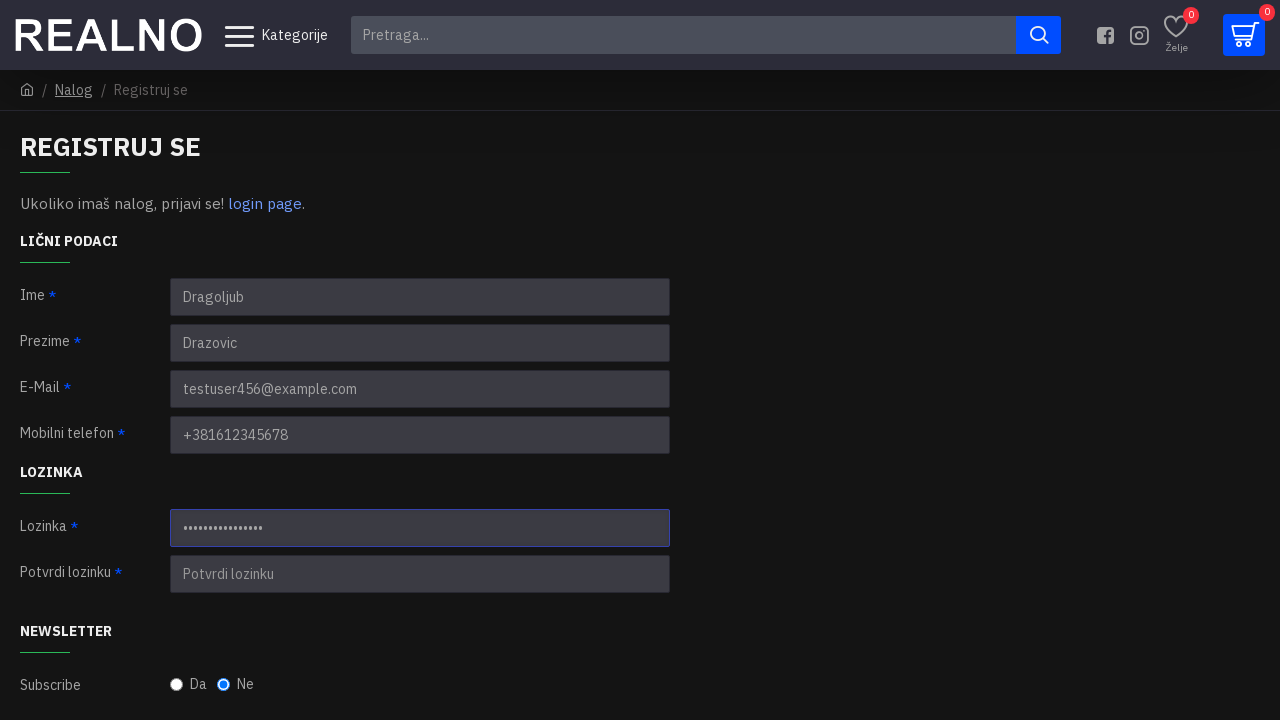

Clicked on password confirmation input field at (420, 574) on #input-confirm
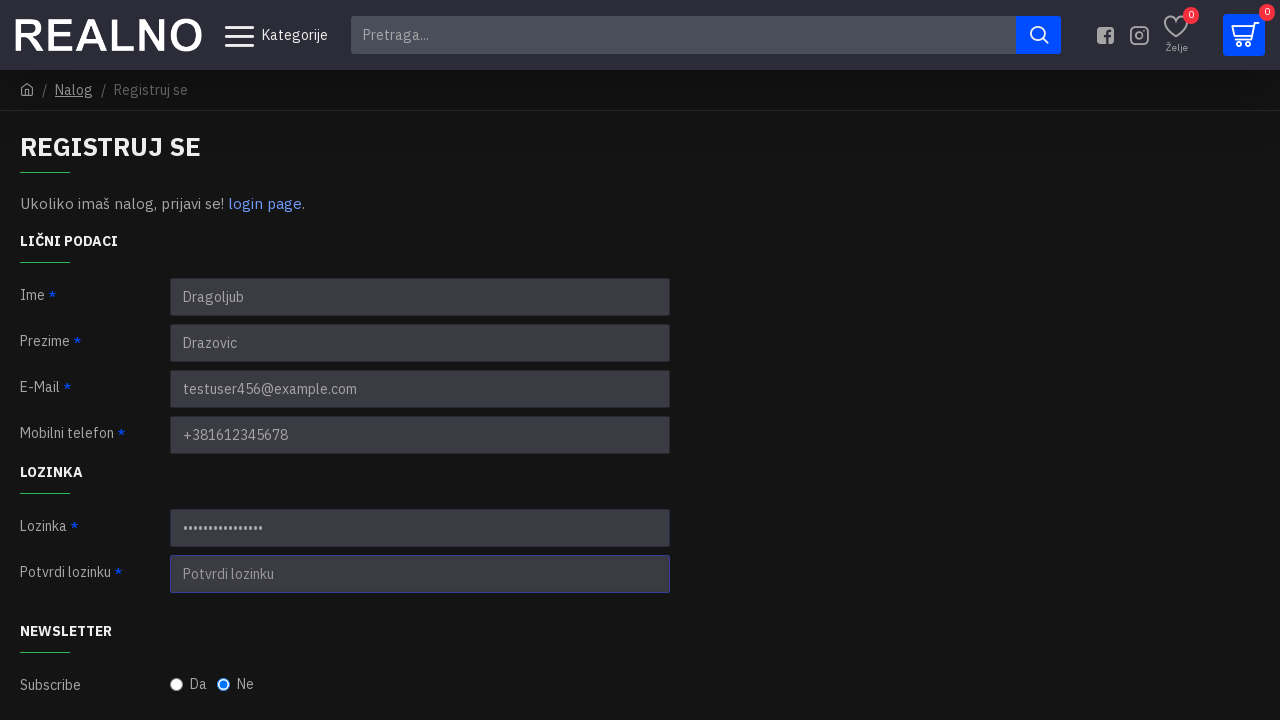

Filled password confirmation field with matching password on #input-confirm
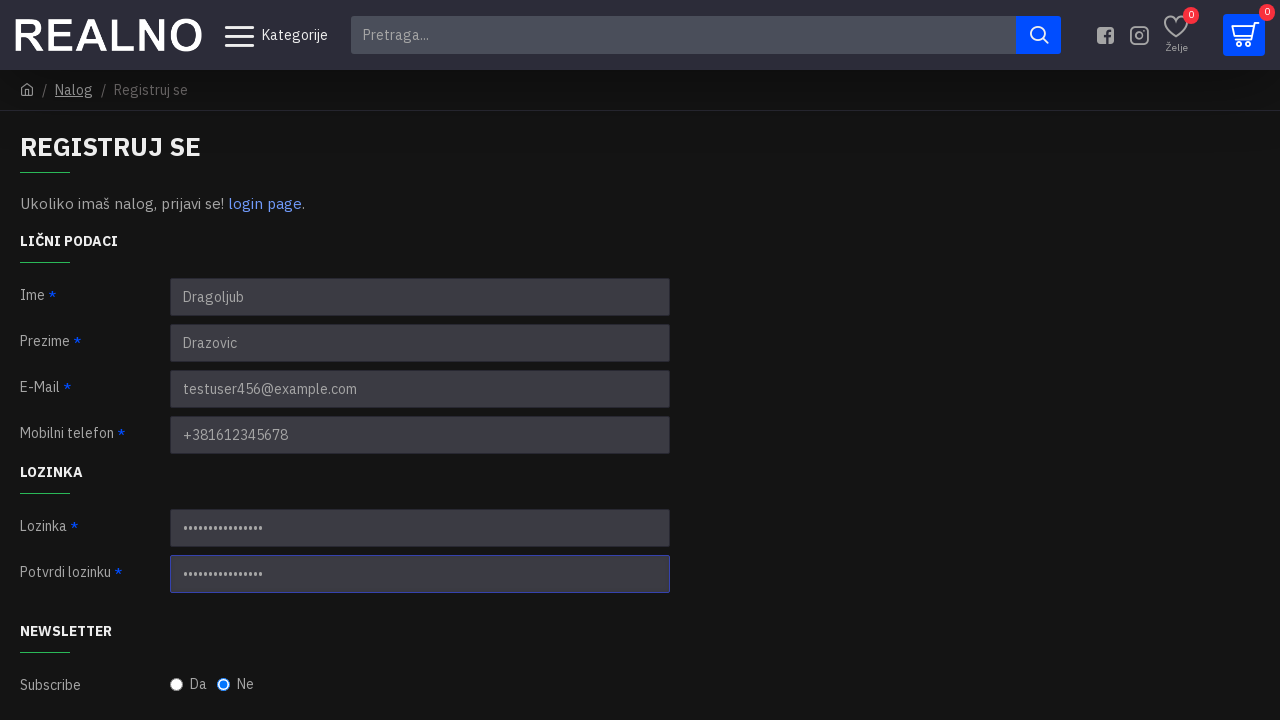

Checked terms and conditions agreement checkbox at (1154, 360) on input[name='agree']
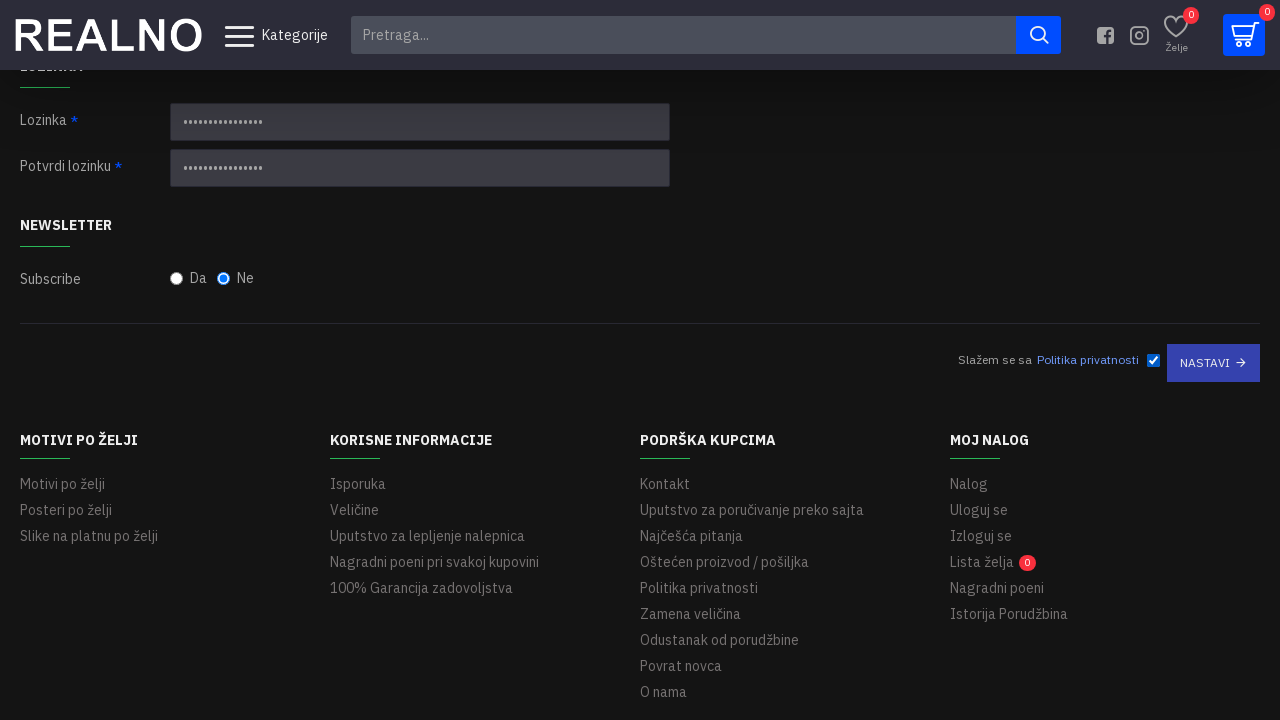

Clicked submit button to register user at (1205, 363) on .btn > span
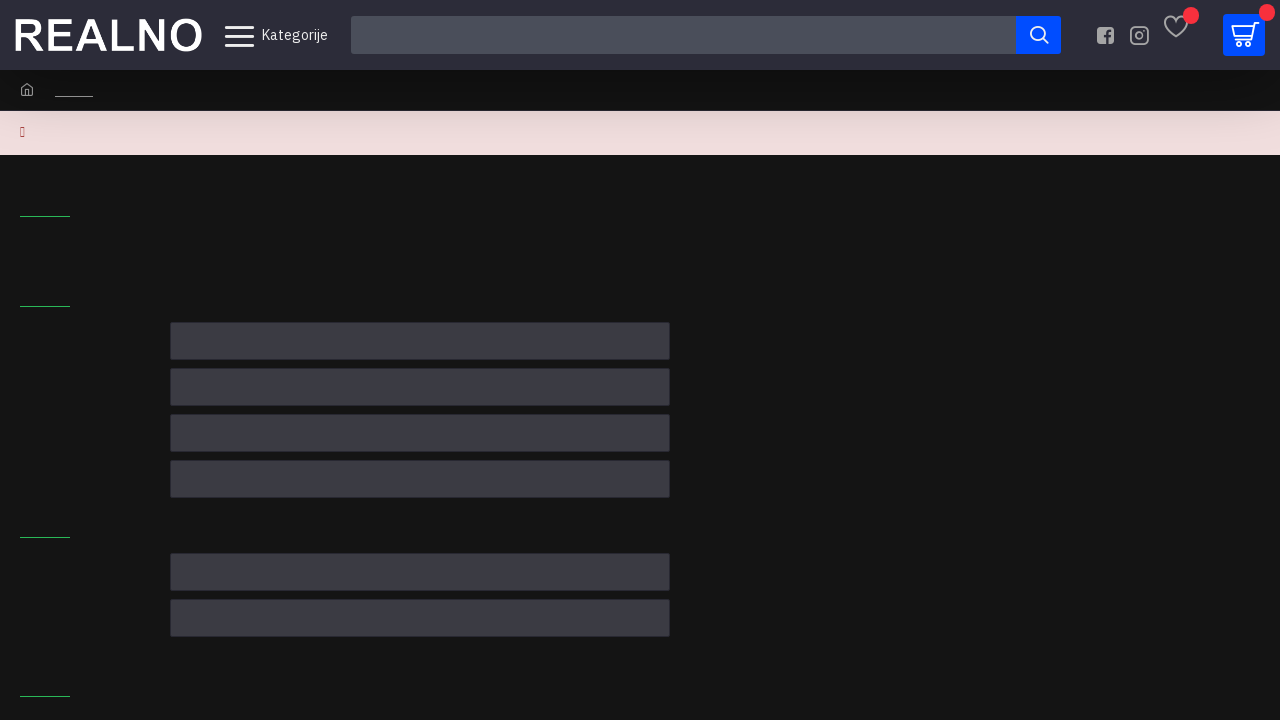

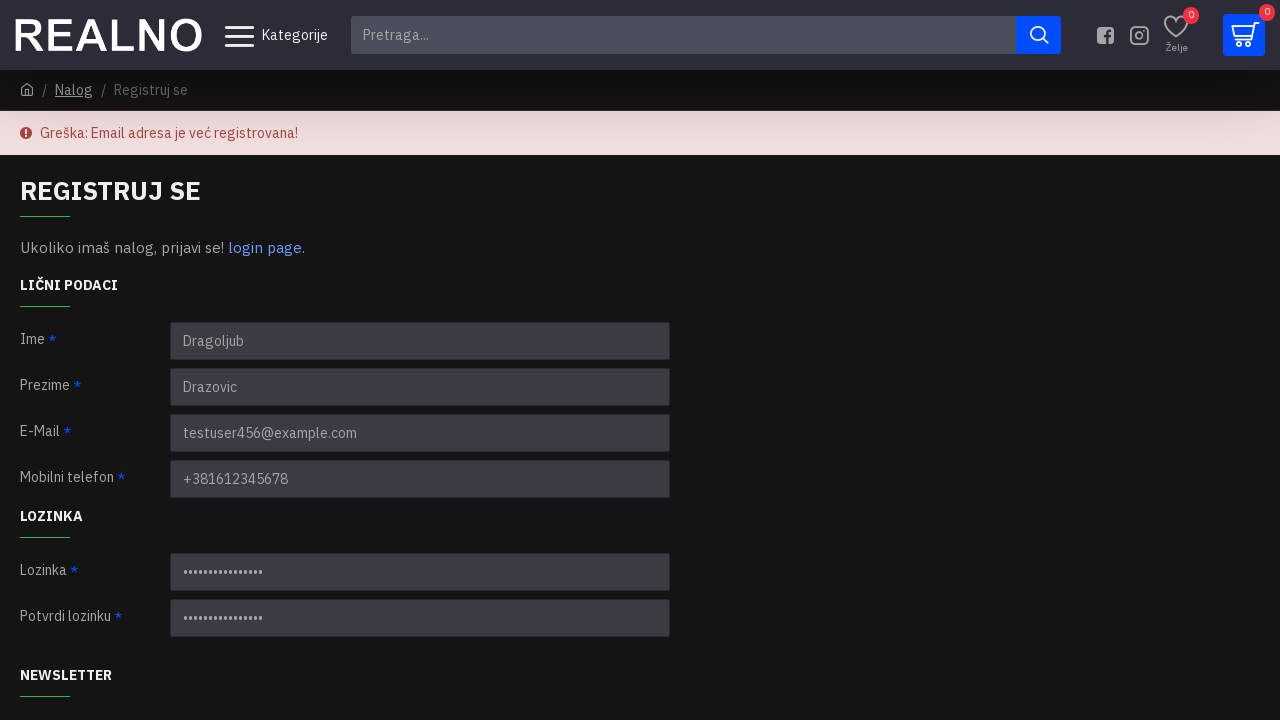